Navigates to the Udemy homepage and waits for the page to load

Starting URL: https://www.udemy.com/

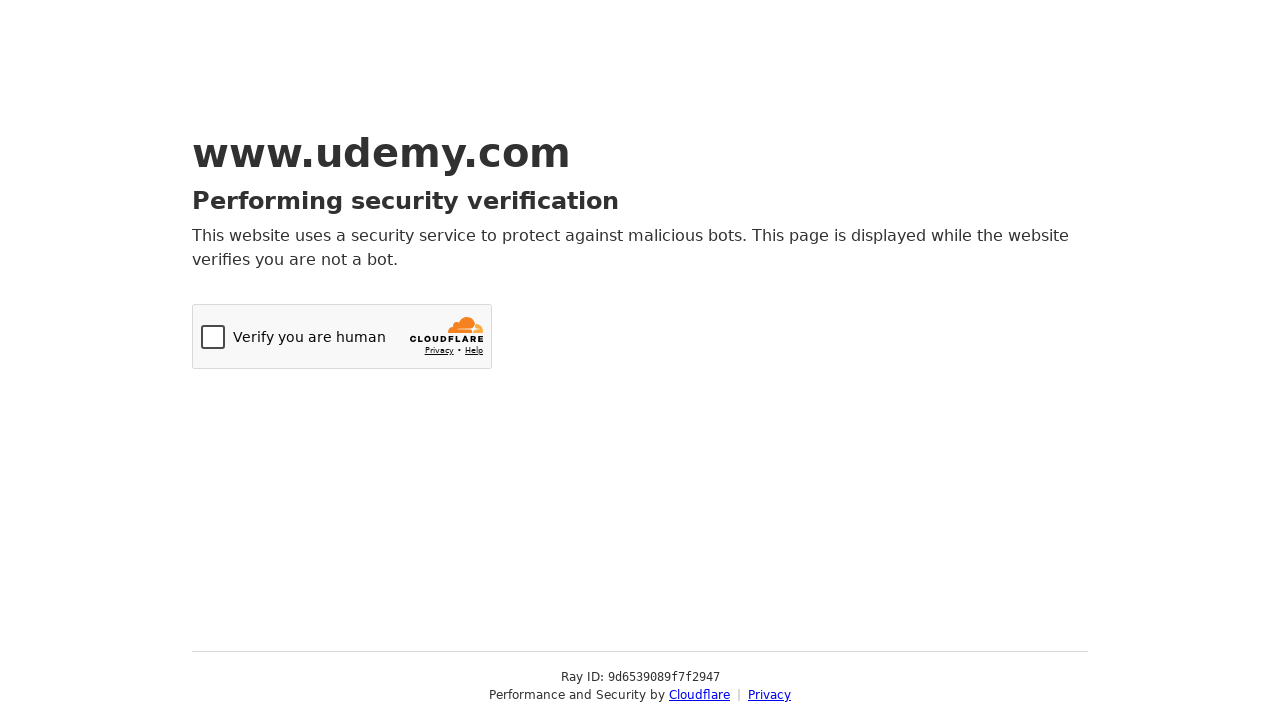

Navigated to Udemy homepage
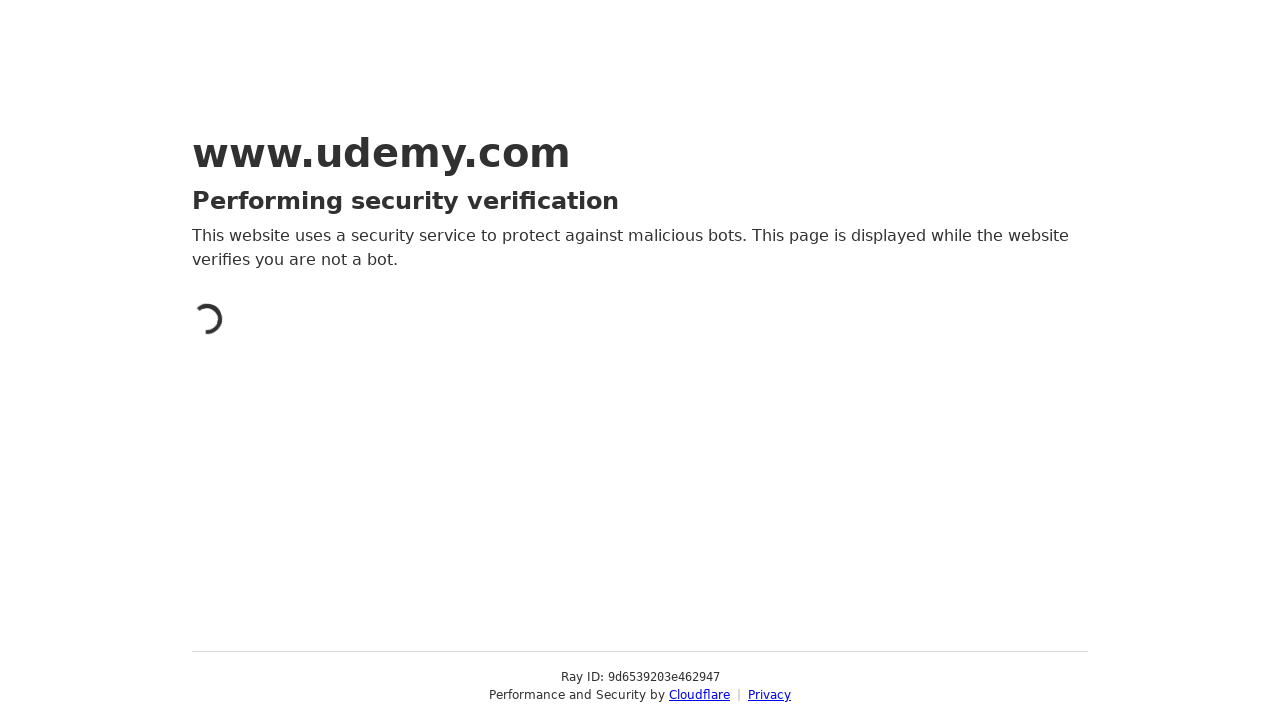

Udemy homepage fully loaded
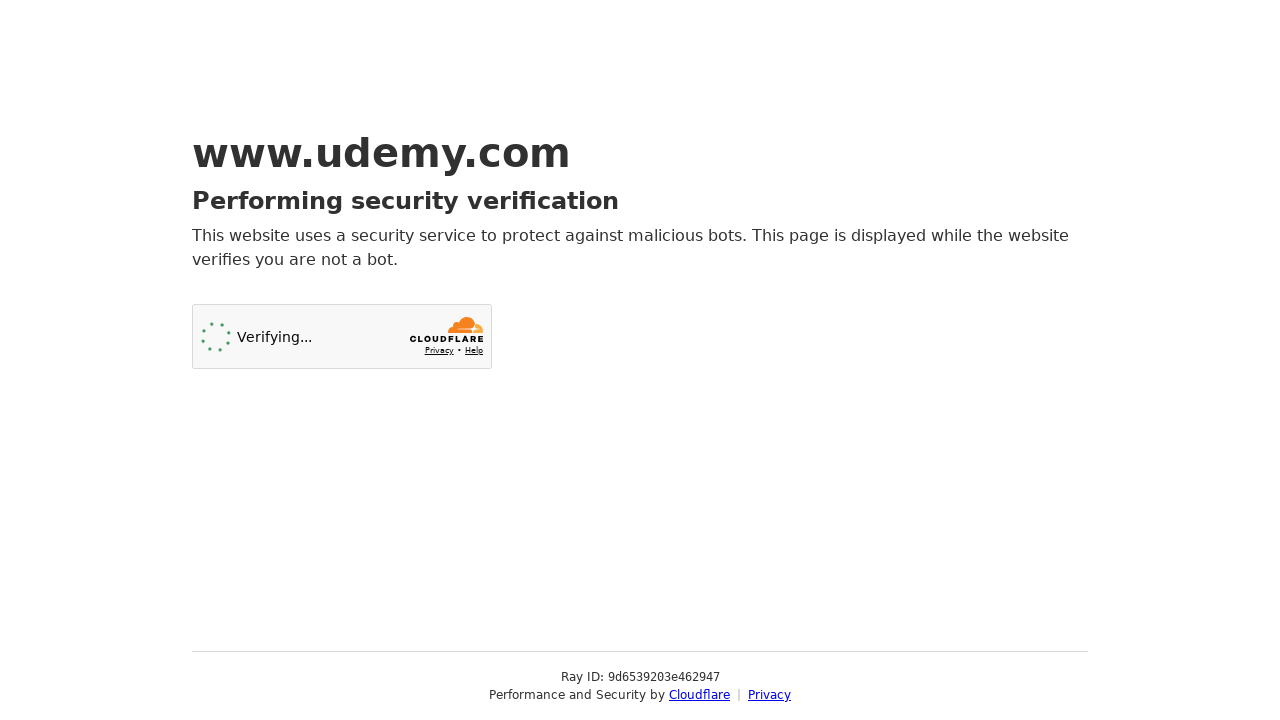

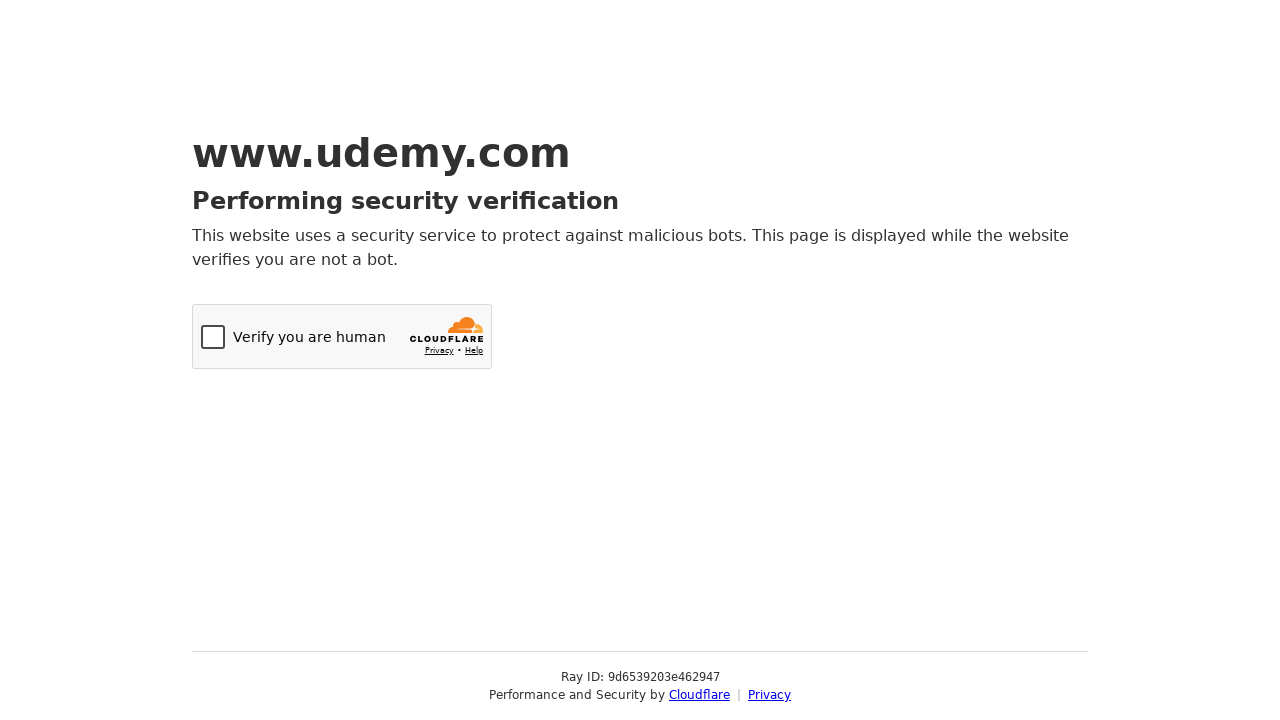